Navigates to W3Schools, searches for HTML content, clicks through HTML tutorials and verifies table data

Starting URL: https://www.w3schools.com/

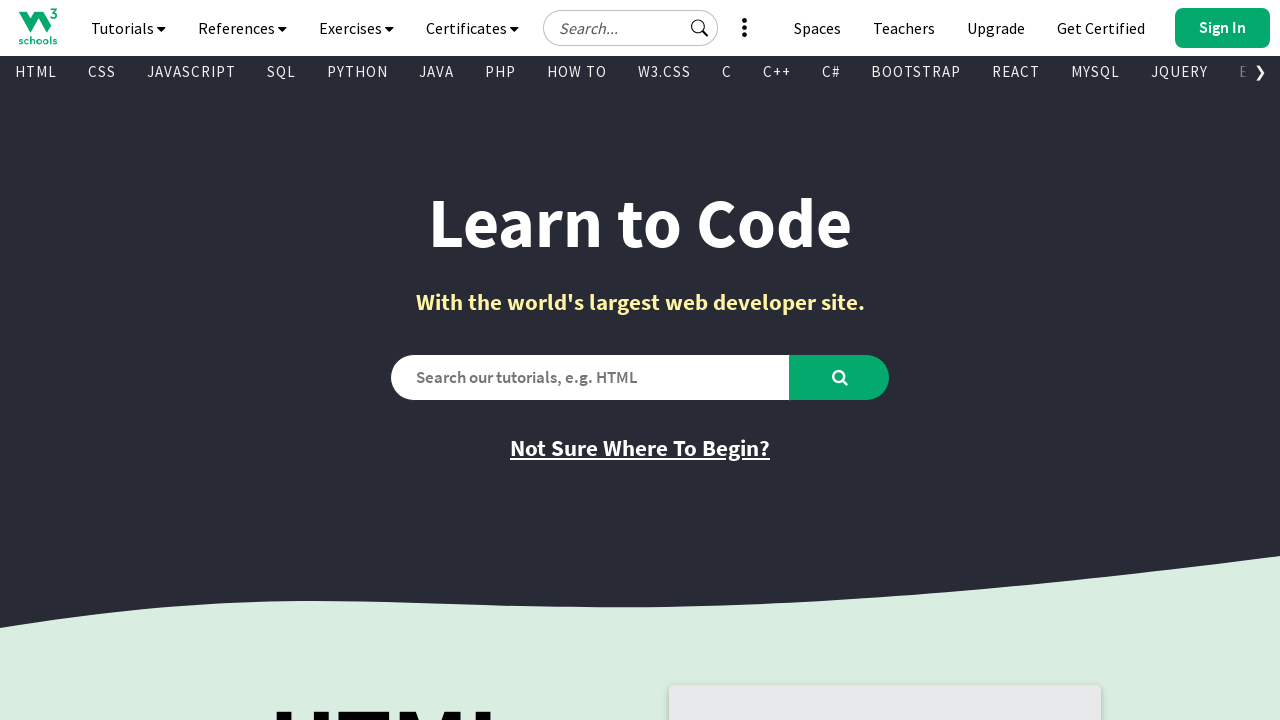

Filled search input with 'HTML' on #tnb-google-search-input
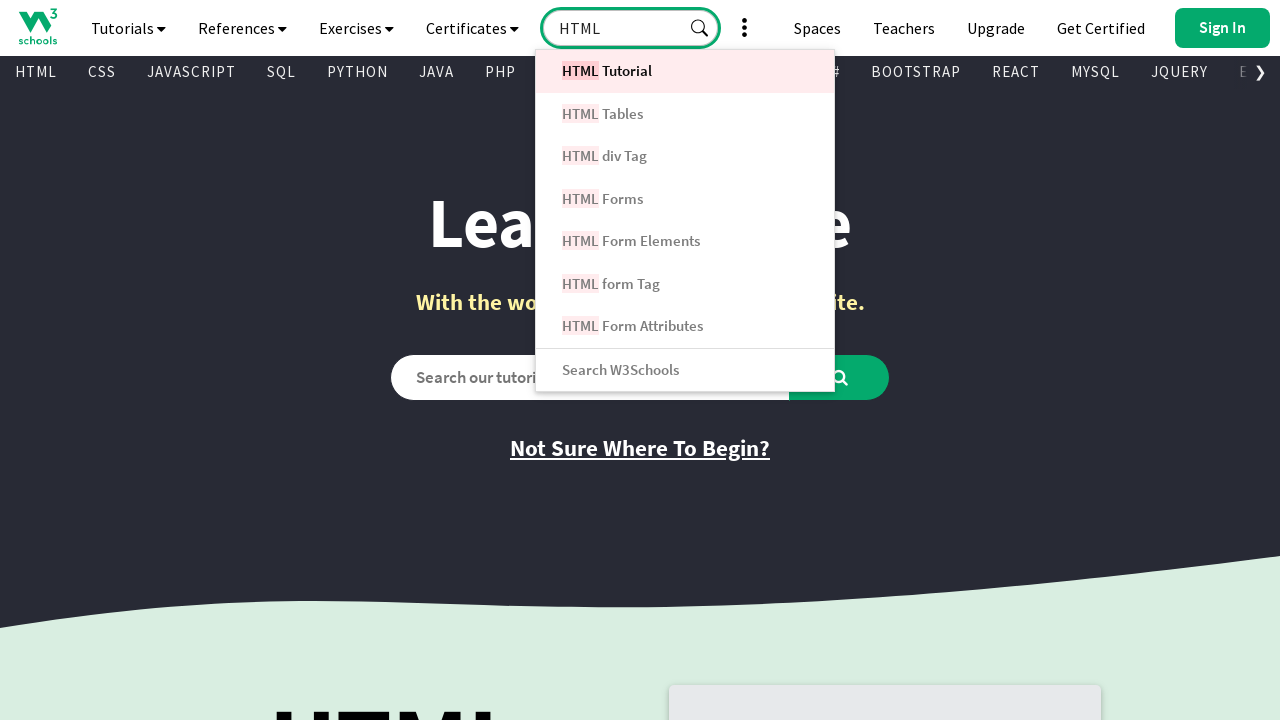

Pressed Enter to search for HTML on #tnb-google-search-input
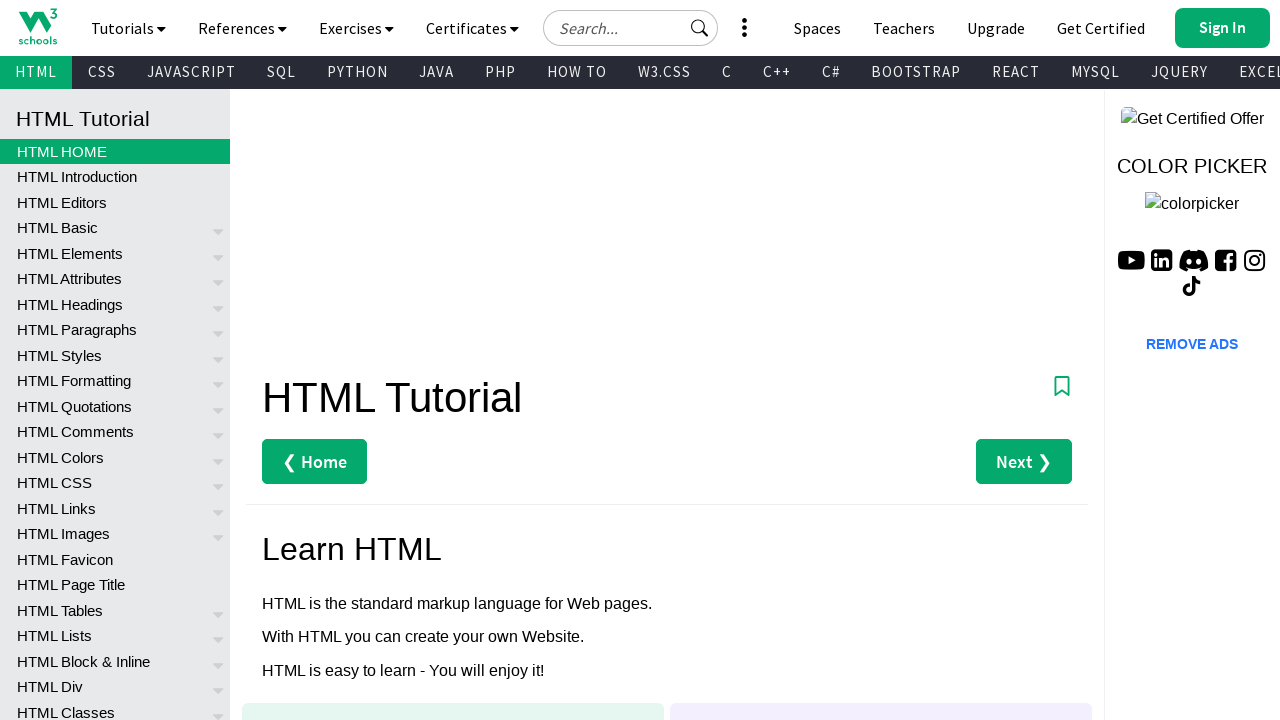

Clicked on HTML Tables link at (115, 610) on xpath=//a[text()='HTML Tables']
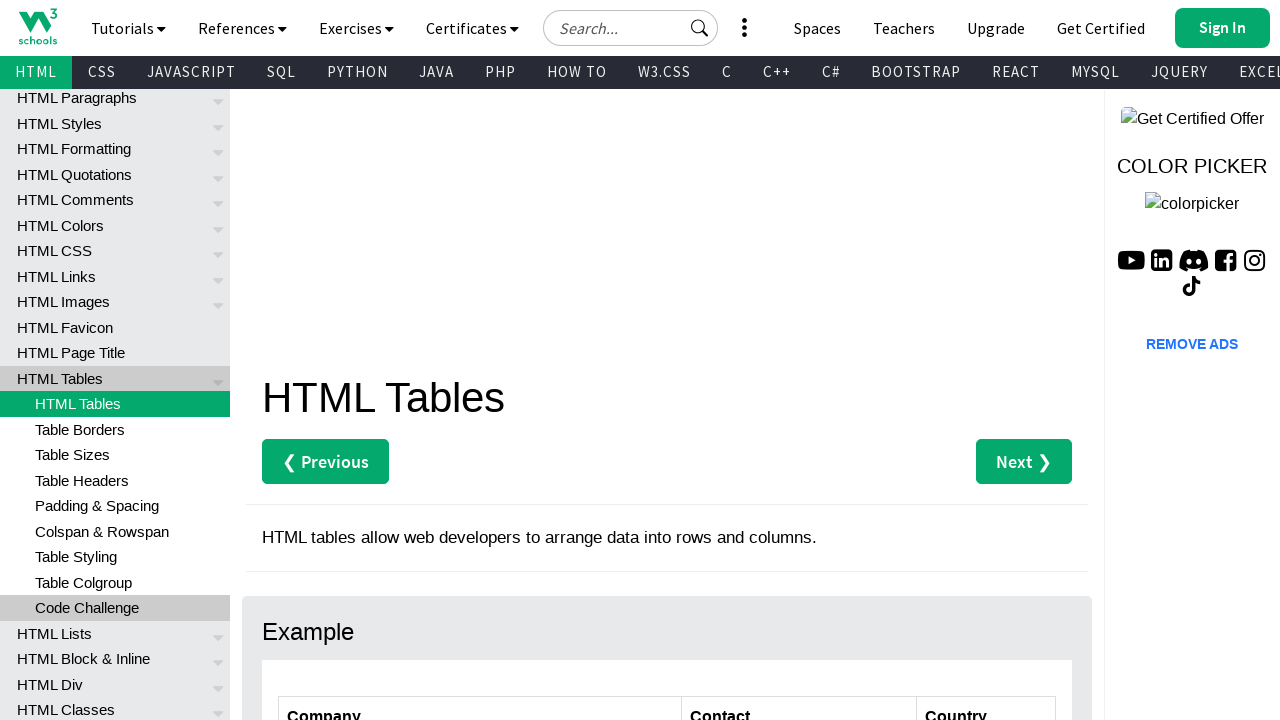

Scrolled down to view table content
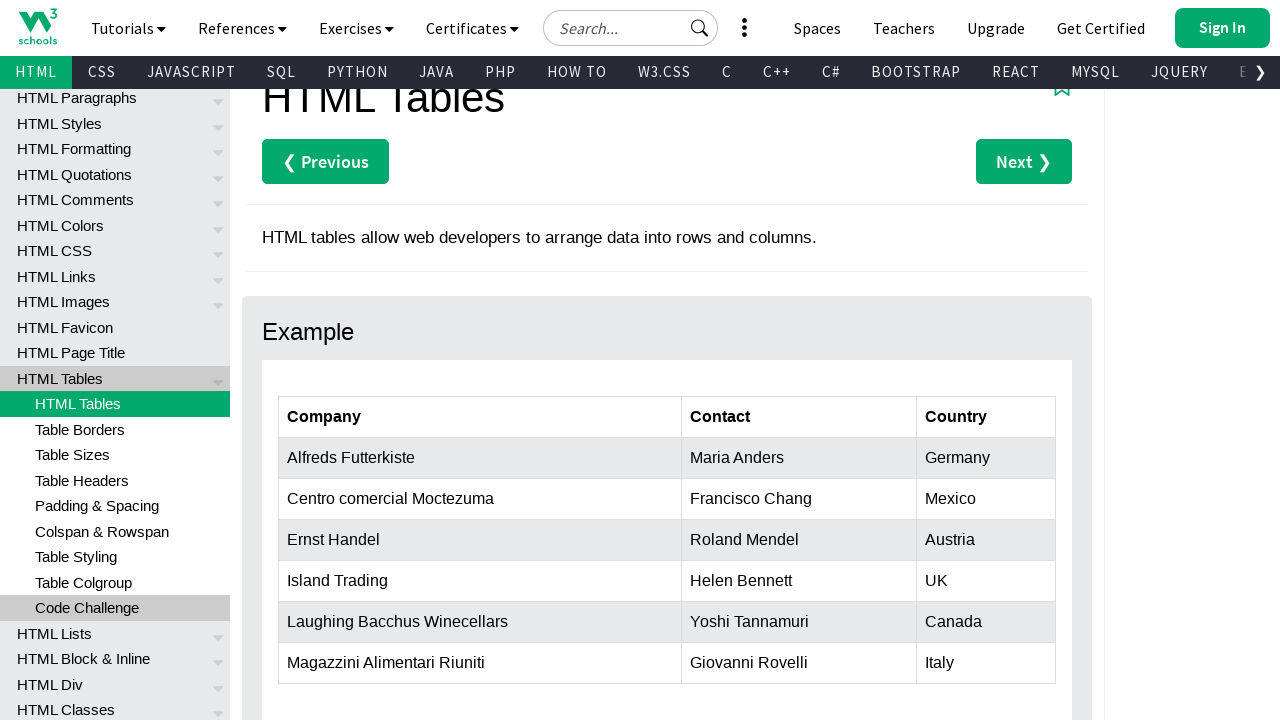

Table with class ws-table-all loaded and visible
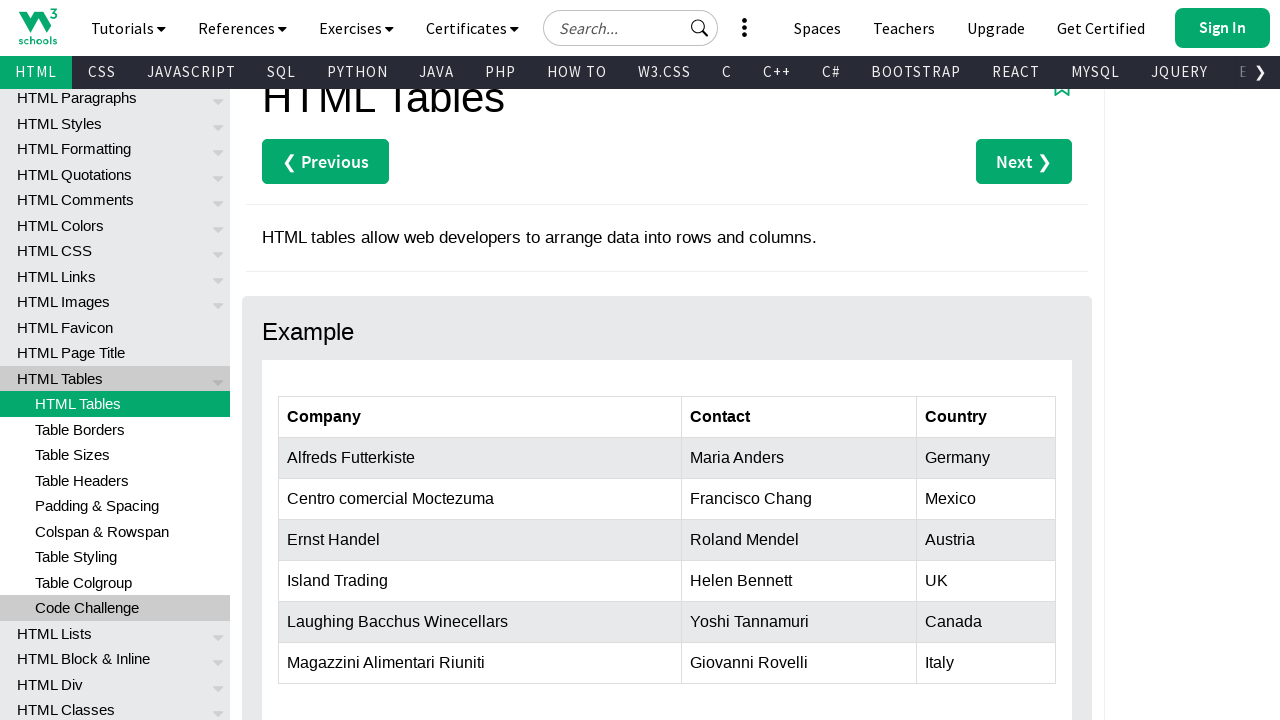

Located table element
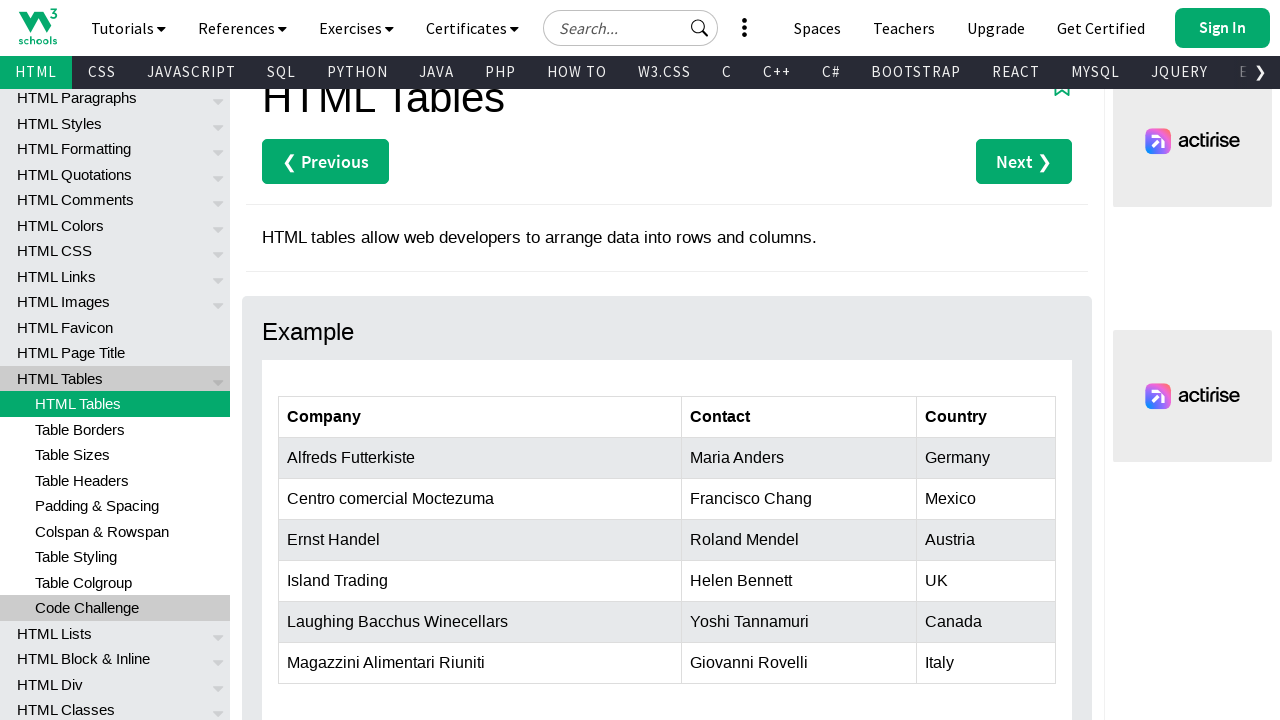

Verified that 'Germany' exists and is visible in the table
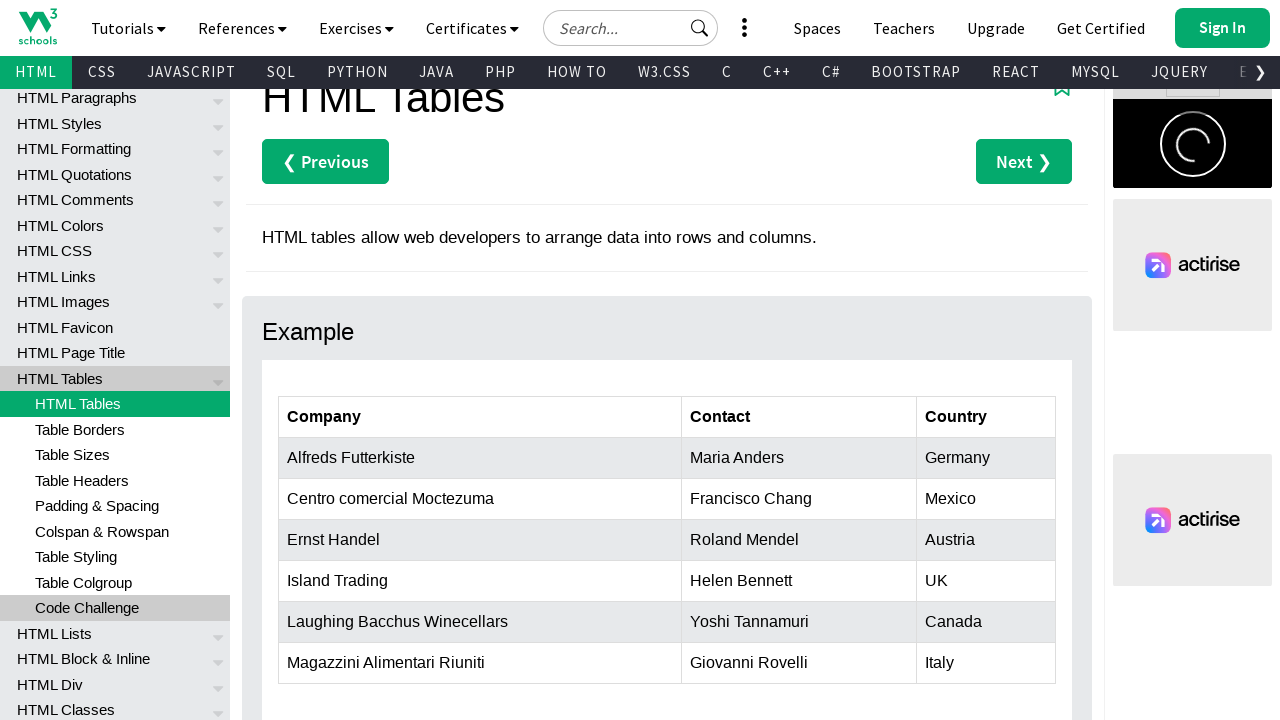

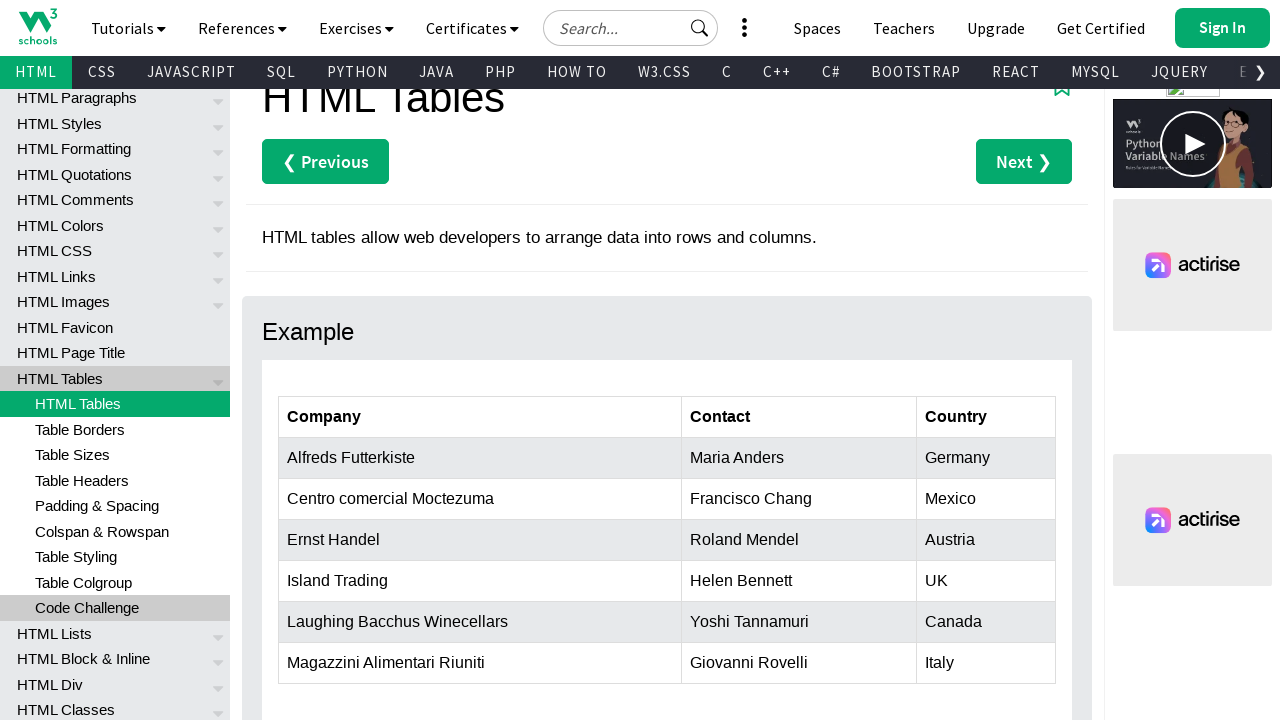